Tests a registration form by filling in first name, last name, and email fields, then submitting the form and verifying the success message.

Starting URL: http://suninjuly.github.io/registration1.html

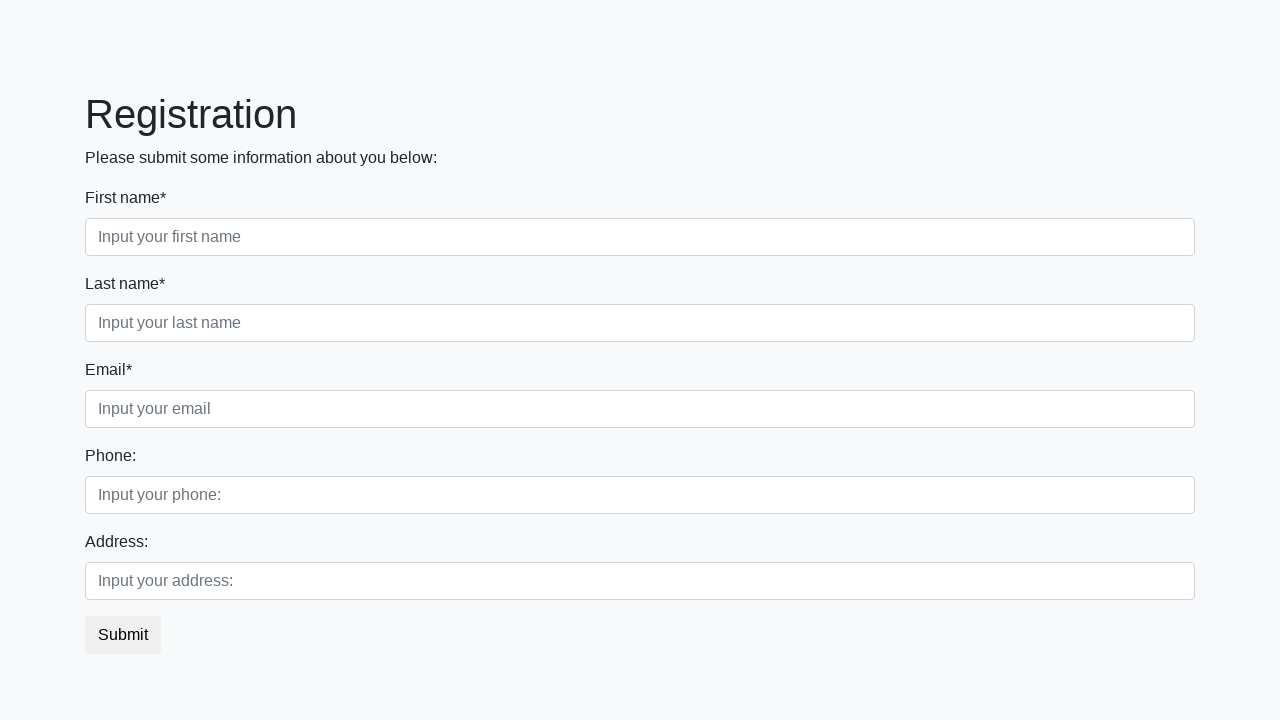

Filled first name field with 'Homer' on .first_block .first
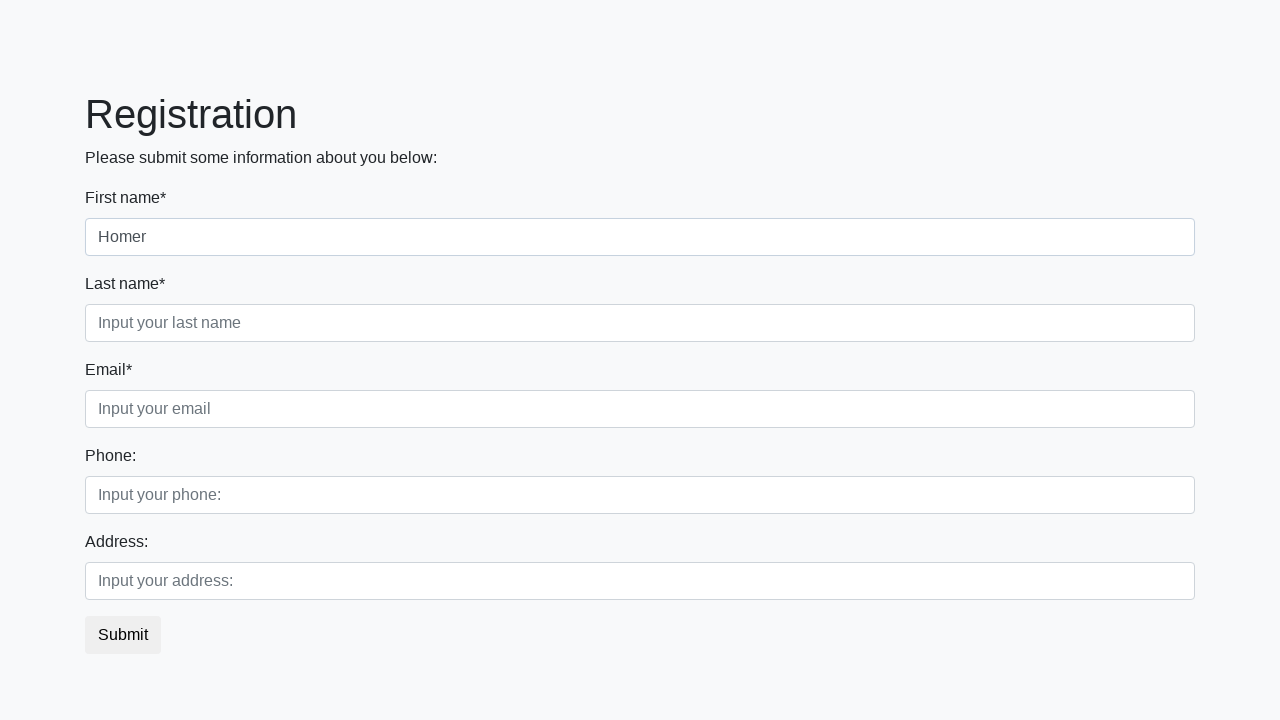

Filled last name field with 'Simpson' on .first_block .second
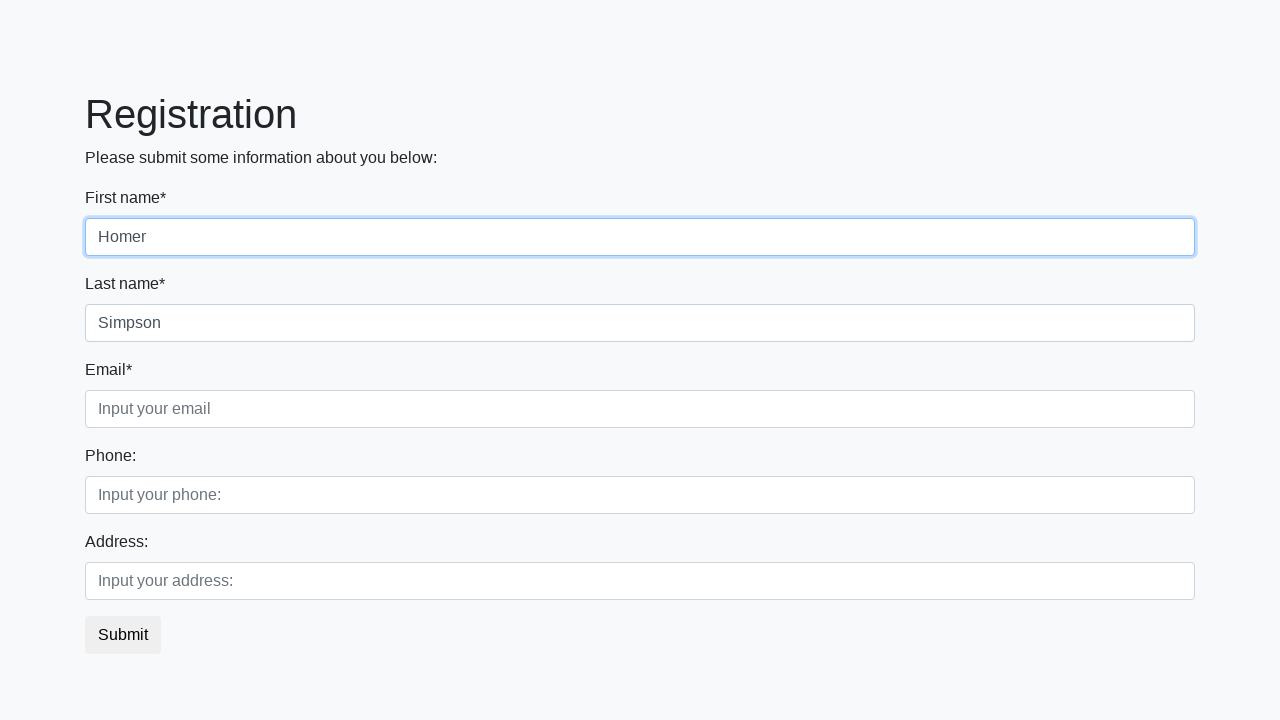

Filled email field with 'simpsons@mail.com' on .third_class .third
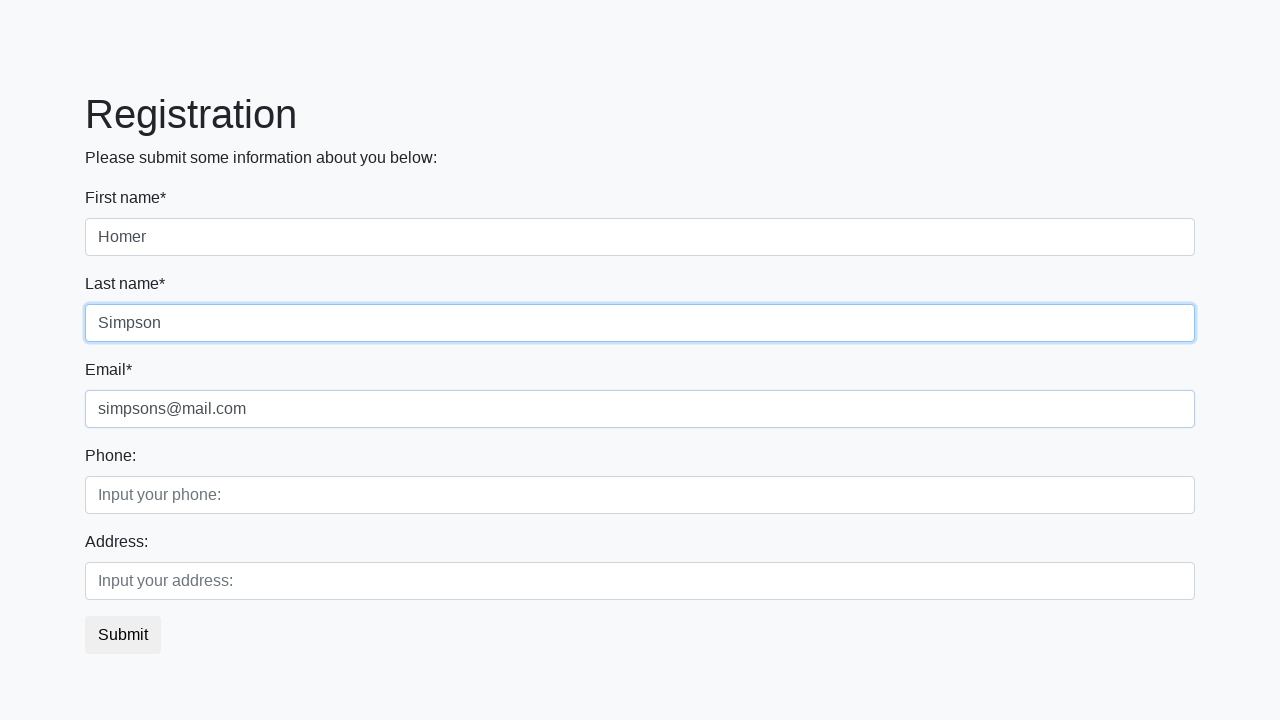

Clicked submit button to register at (123, 635) on button.btn
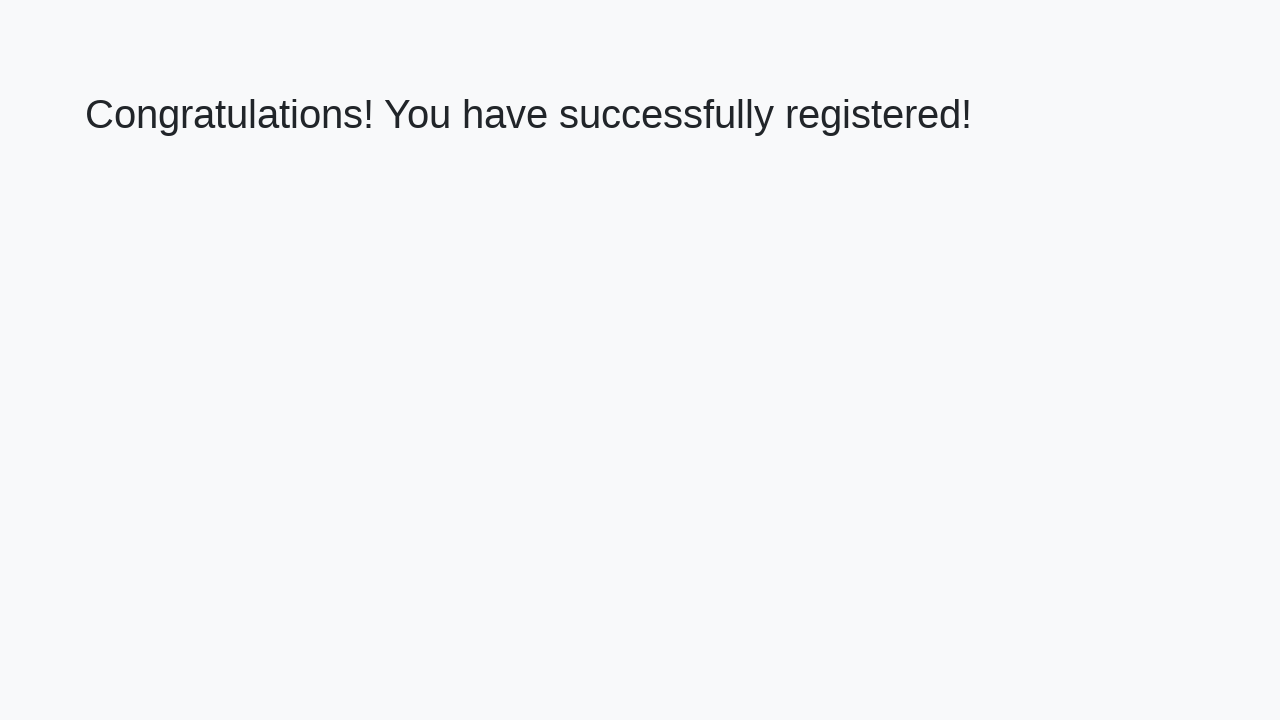

Success message displayed with h1 element
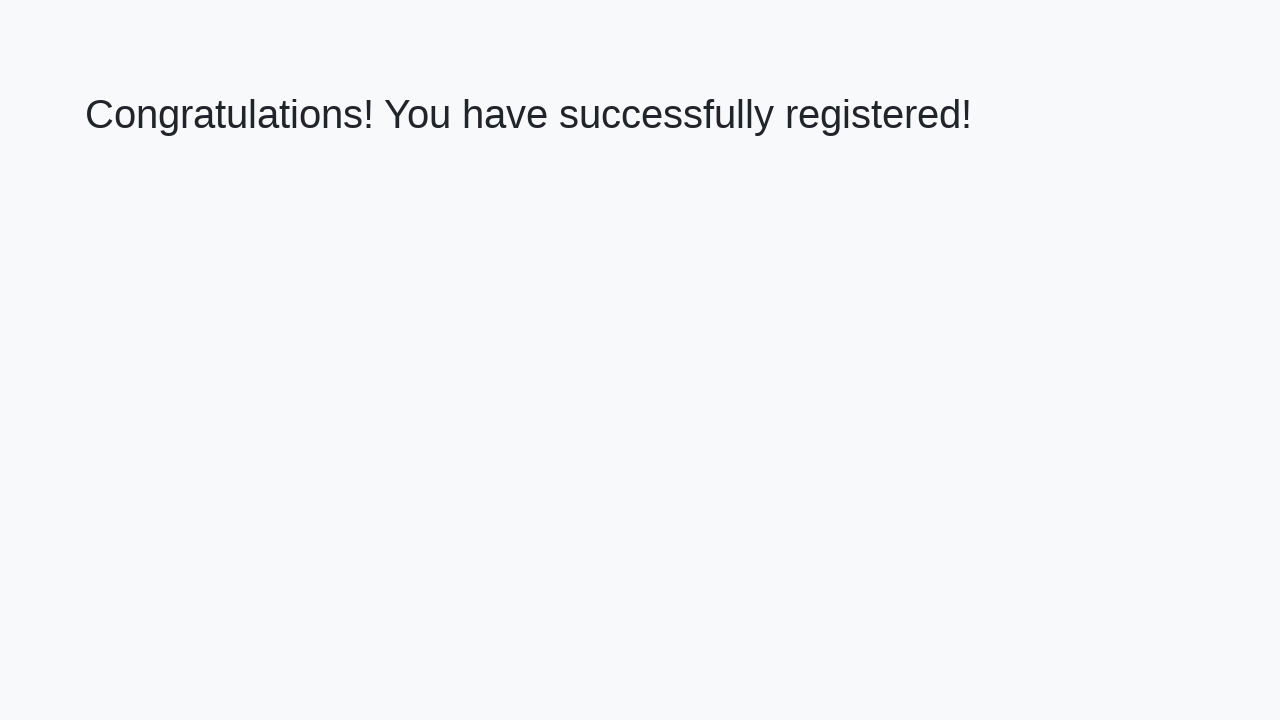

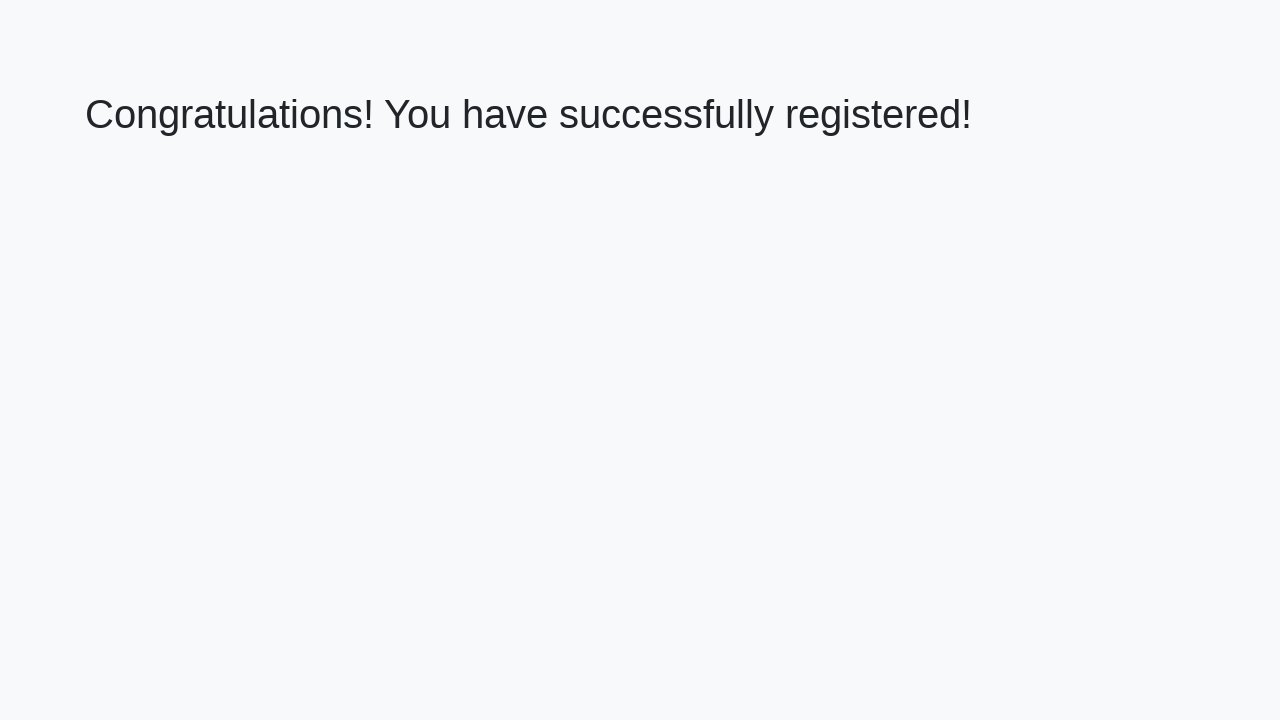